Tests that validation error messages on the login page disappear after refreshing the page. Clicks the login button without credentials to trigger an error, then verifies the error clears on refresh.

Starting URL: https://www.saucedemo.com/

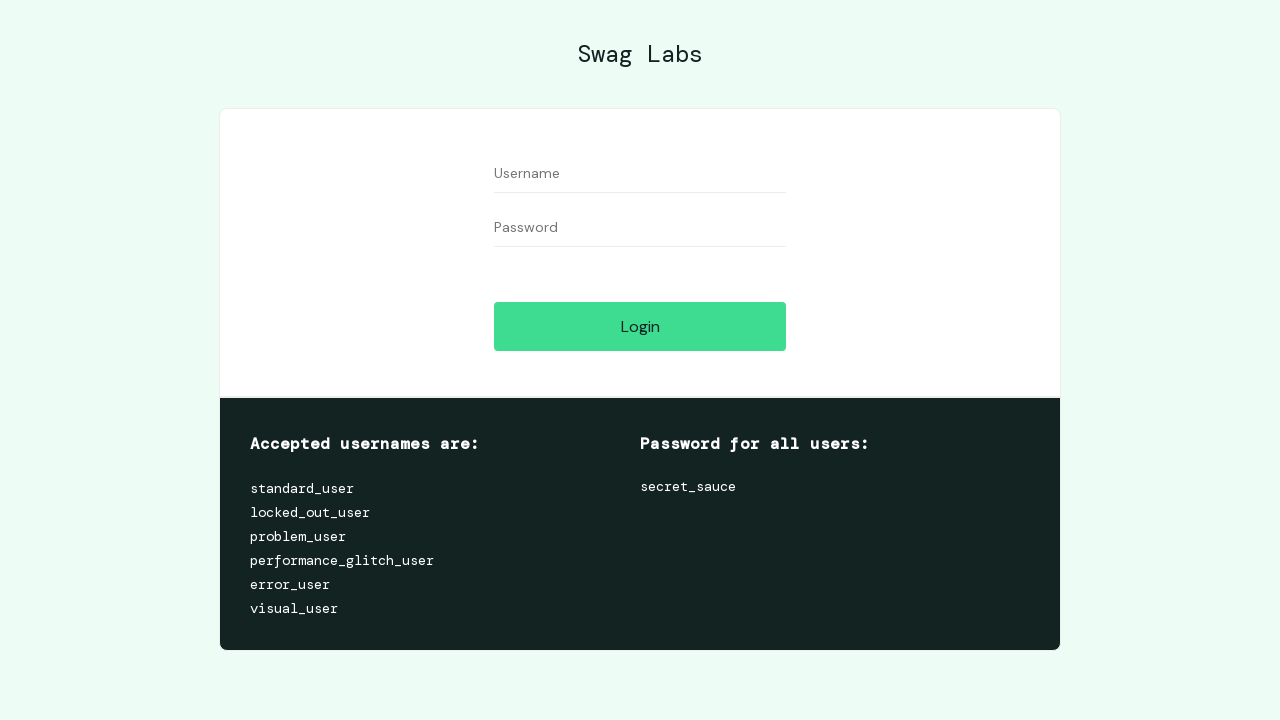

Clicked login button without entering credentials to trigger validation error at (640, 326) on #login-button
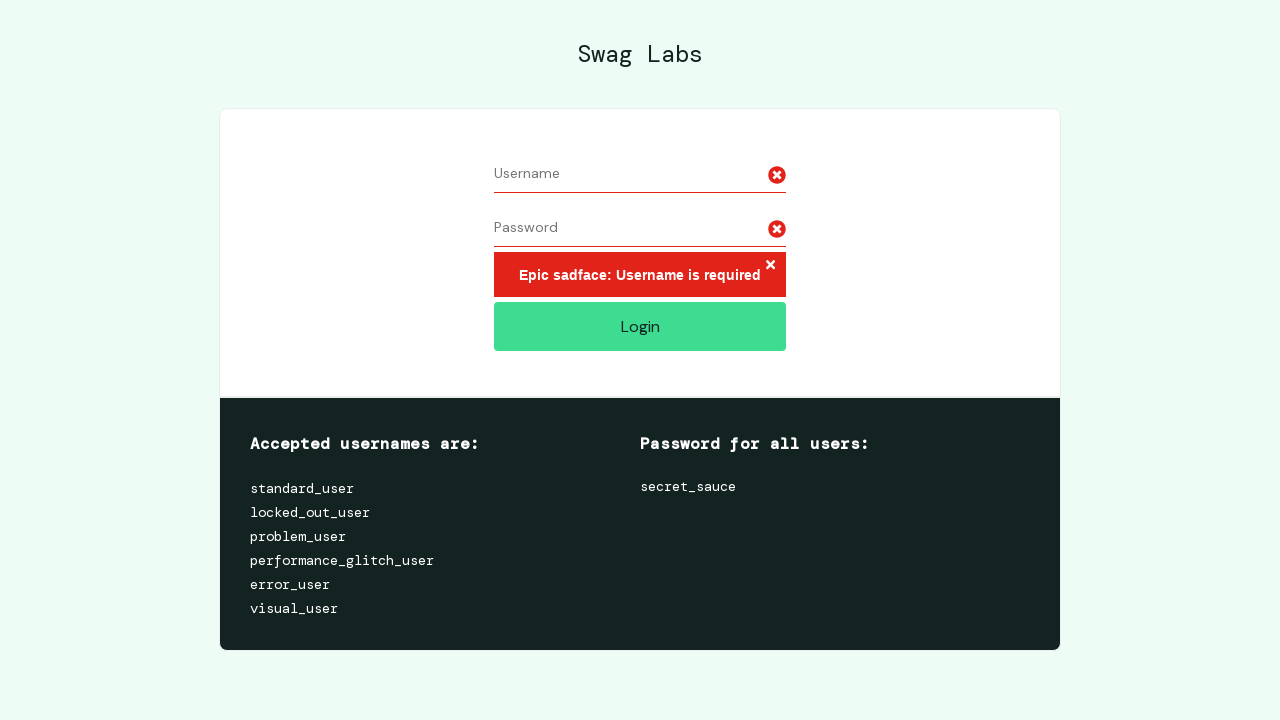

Username is required error message appeared on login page
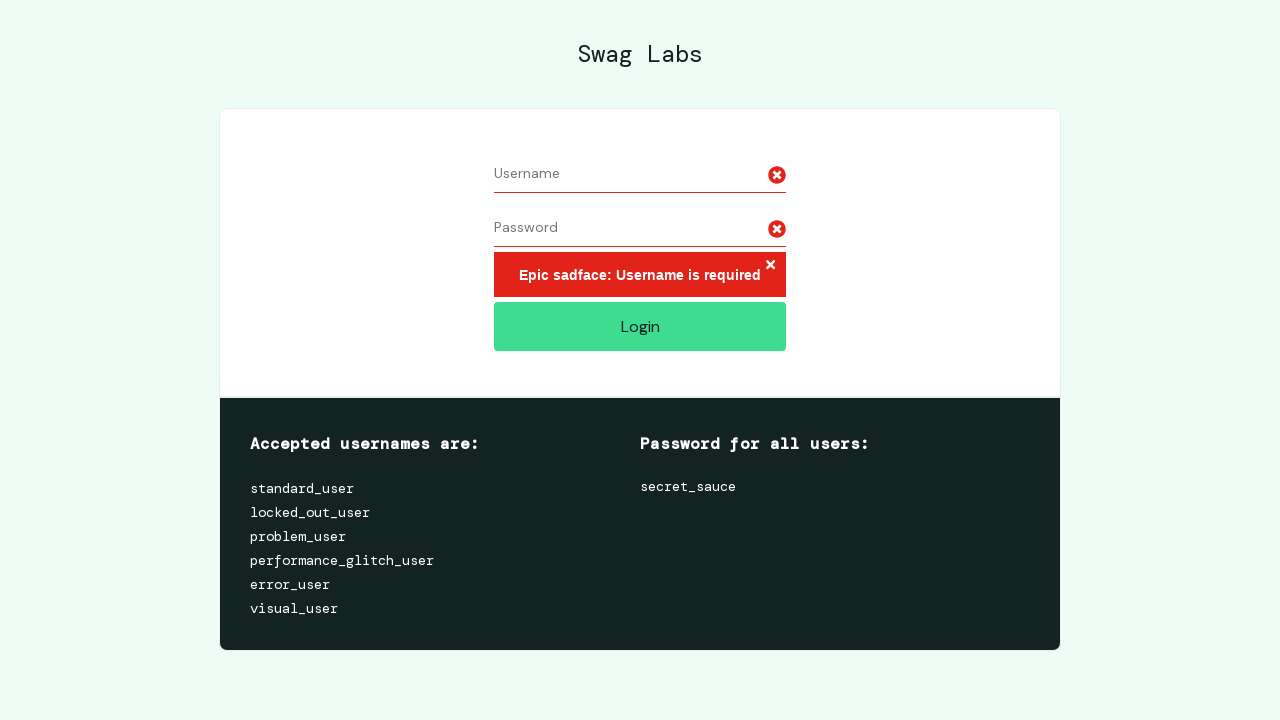

Refreshed the login page
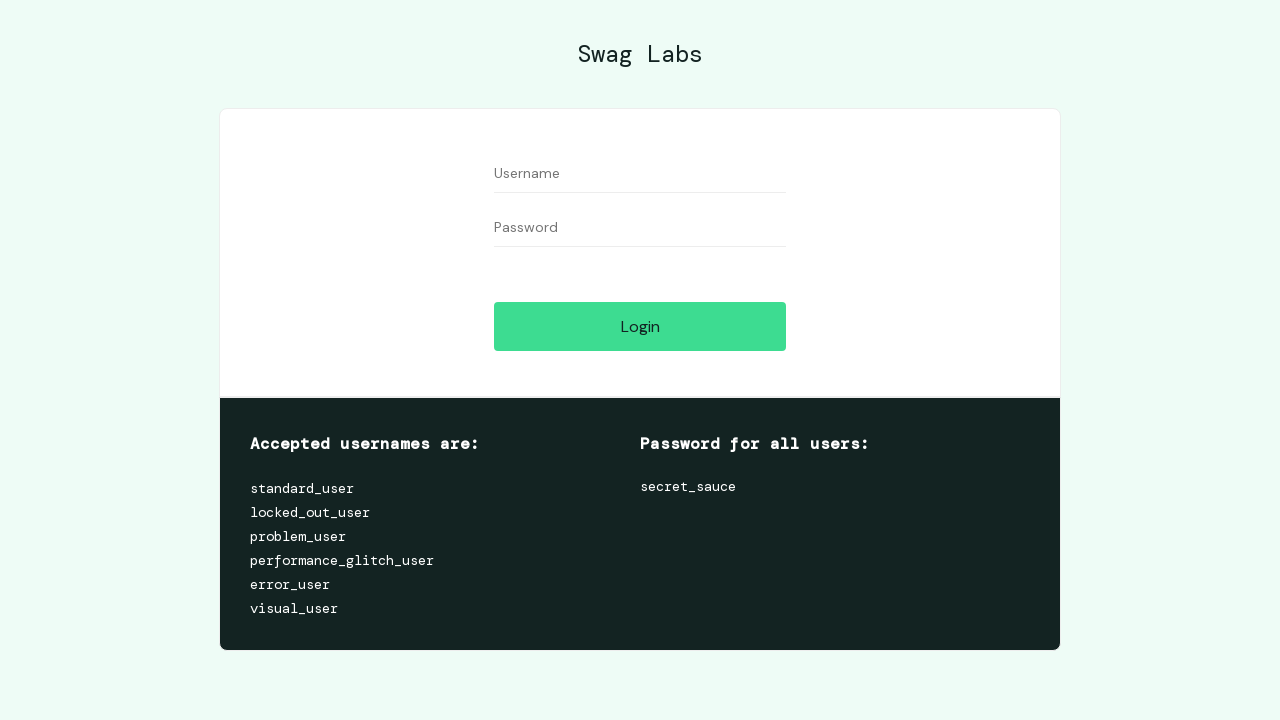

Waited for page to settle after refresh
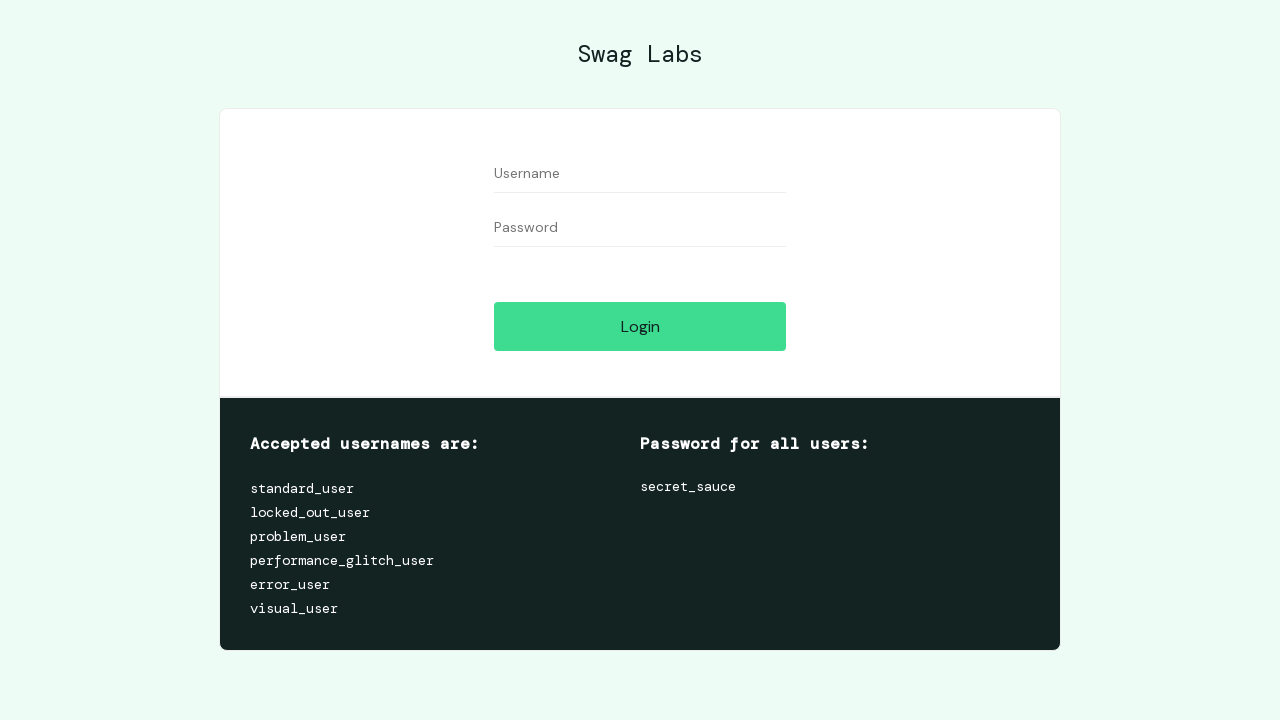

Verified that validation error message is no longer displayed after page refresh
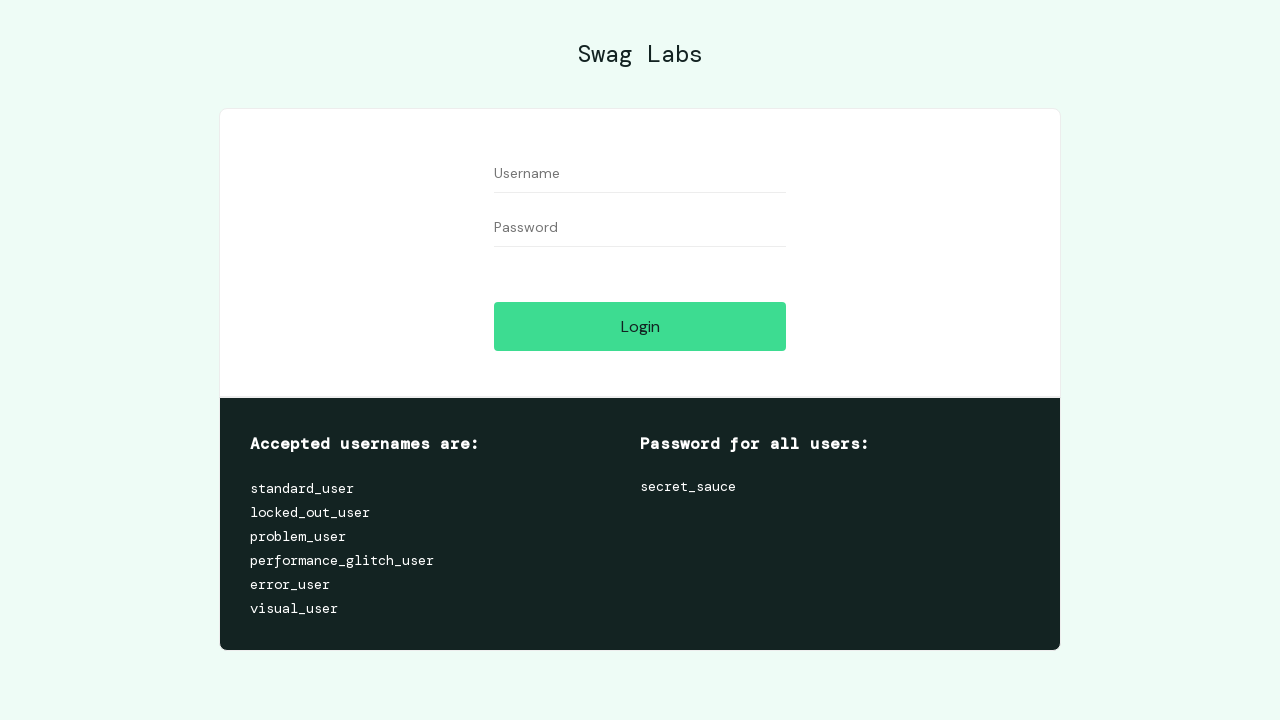

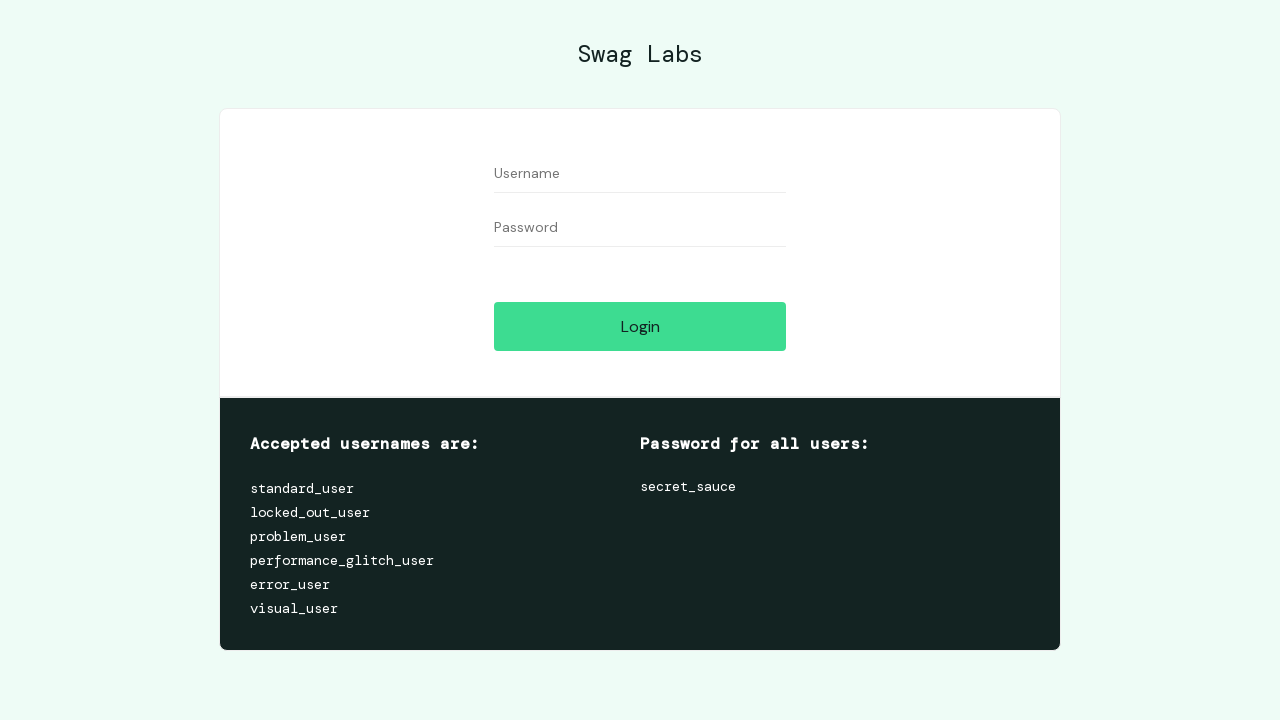